Tests interaction with a radio button and dropdown select element by clicking a radio option and selecting an item from a dropdown by index

Starting URL: https://trytestingthis.netlify.app/

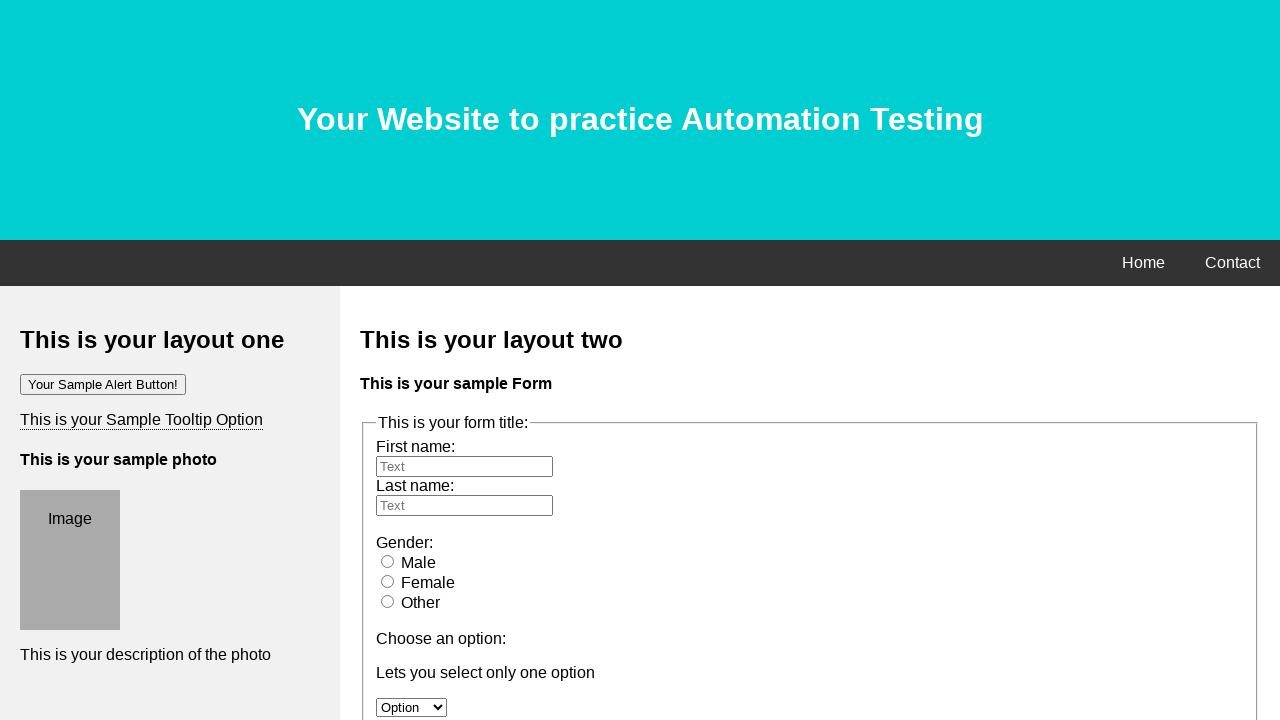

Clicked the 'other' radio button at (388, 601) on #other
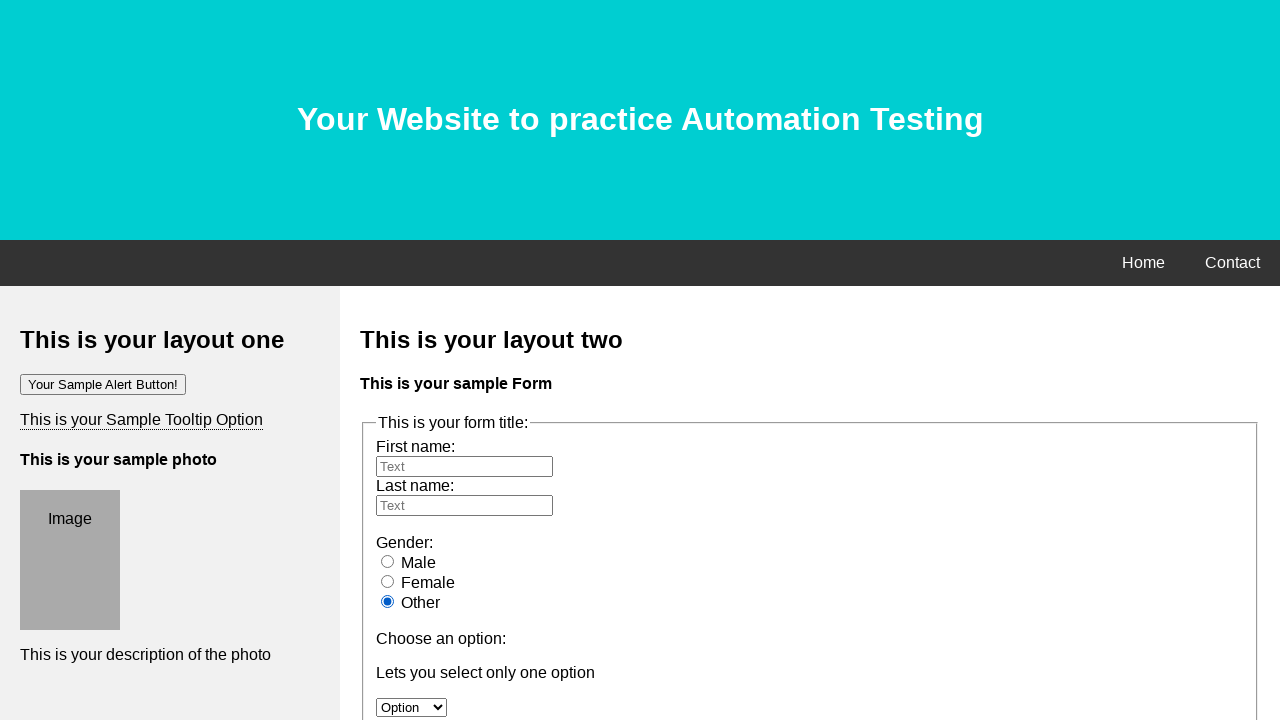

Selected the third option from the dropdown by index on #owc
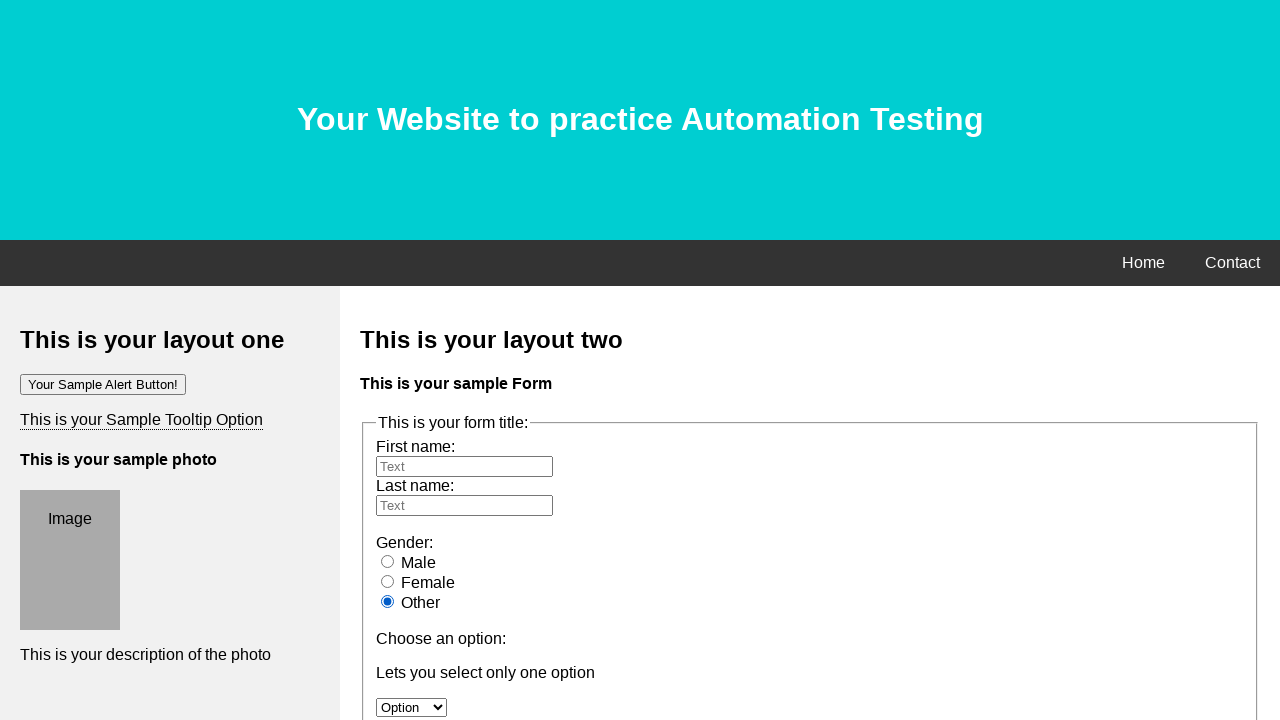

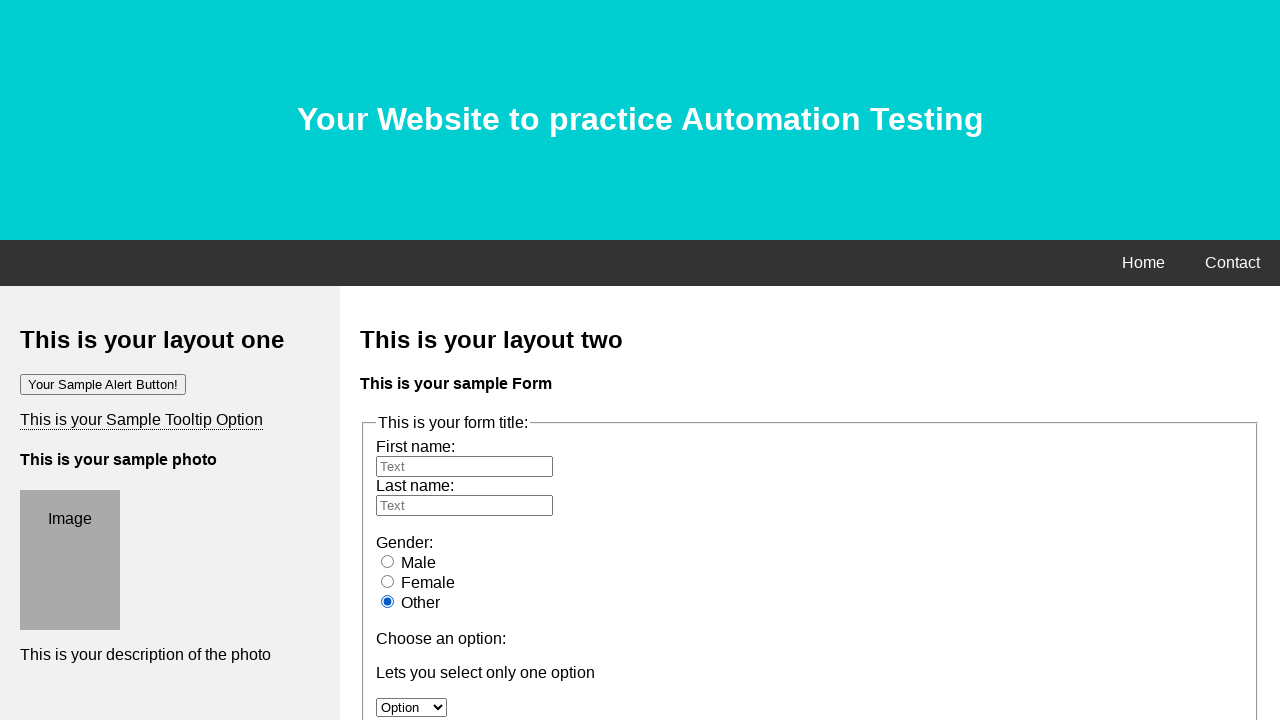